Tests different types of JavaScript alerts - simple alert, confirmation dialog, and prompt with text input

Starting URL: http://demo.automationtesting.in/Alerts.html

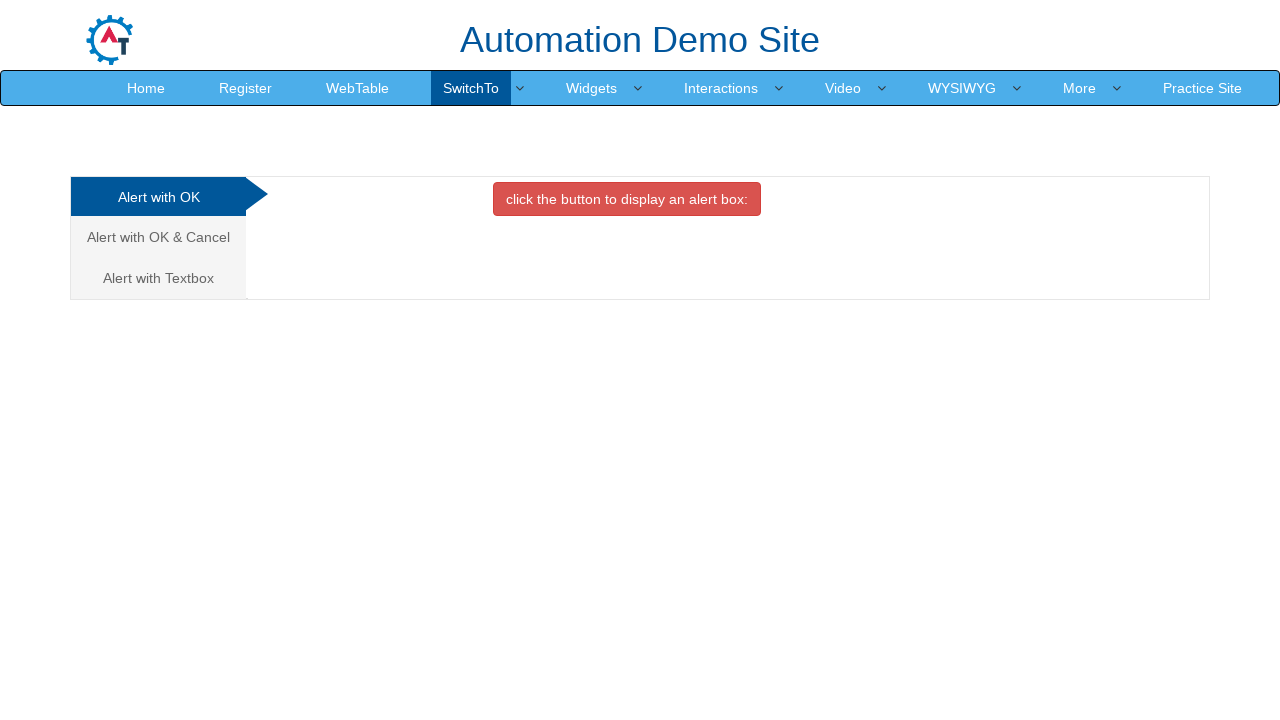

Clicked button to trigger simple alert at (627, 199) on xpath=//button[@class='btn btn-danger']
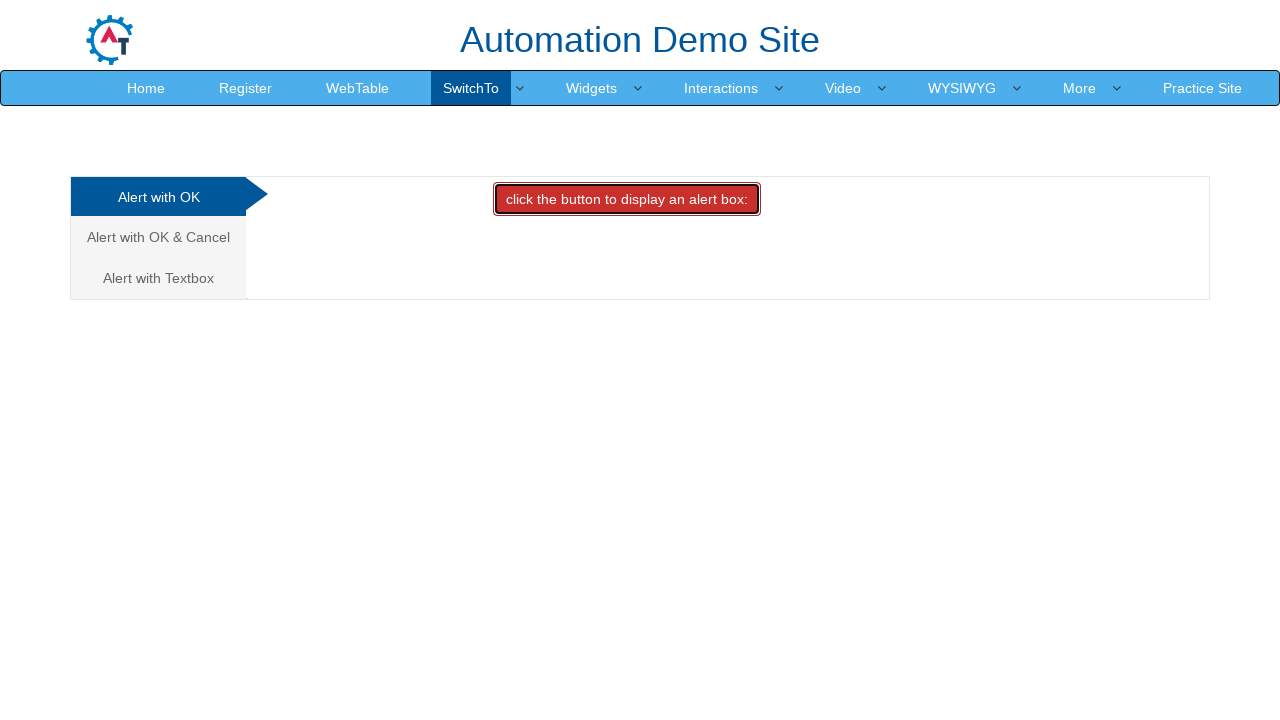

Set up handler to accept simple alert
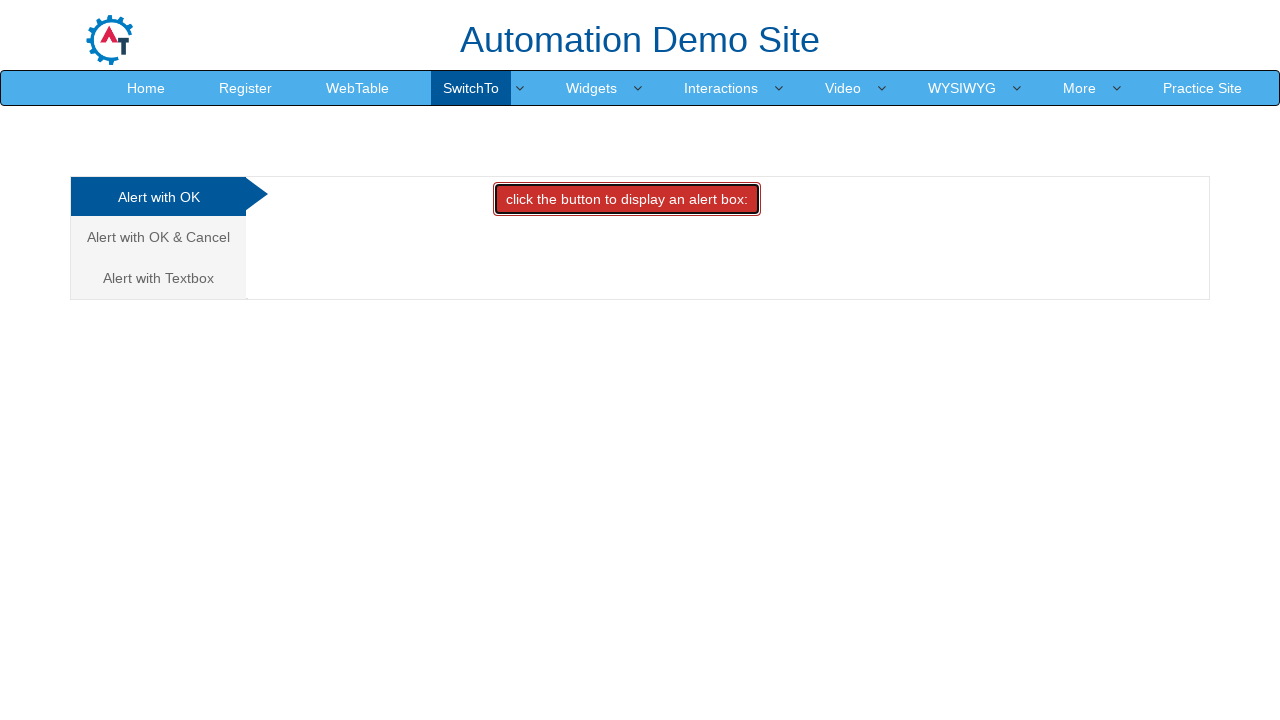

Clicked link to navigate to OK & Cancel alert section at (158, 237) on xpath=//a[contains(text(),'Alert with OK & Cancel')]
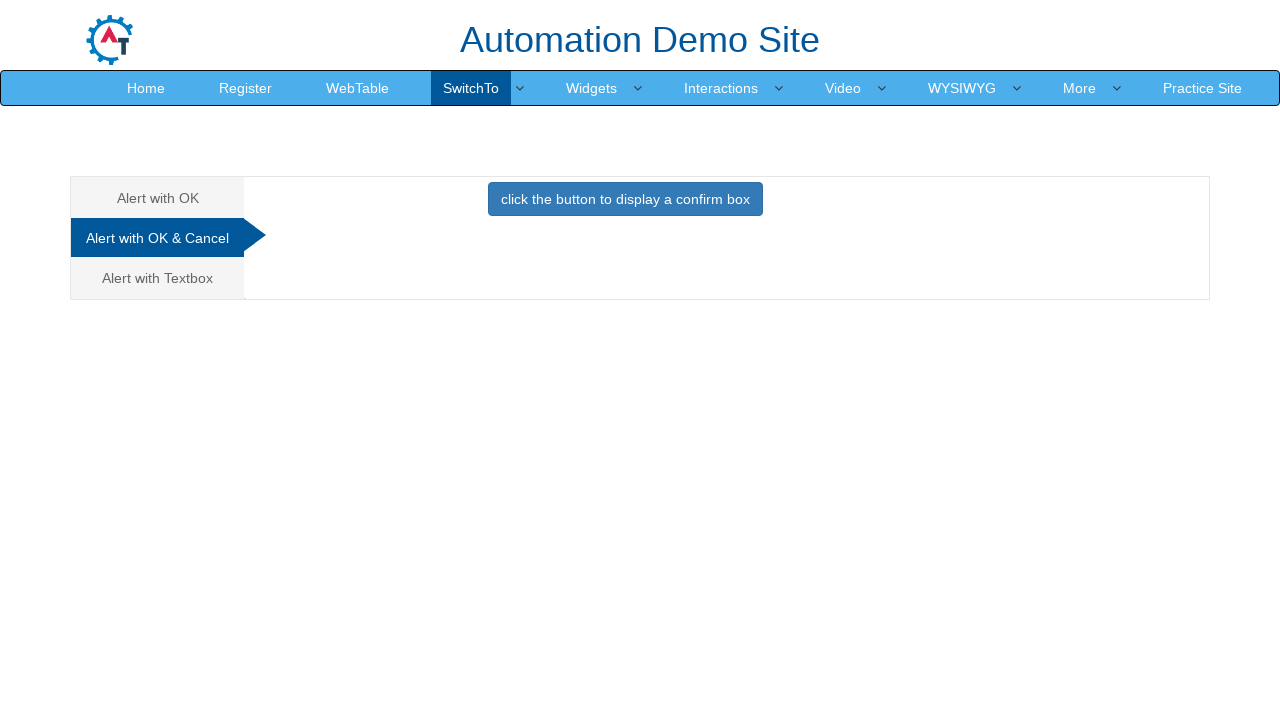

Clicked button to trigger confirmation dialog at (625, 199) on xpath=//button[@class='btn btn-primary']
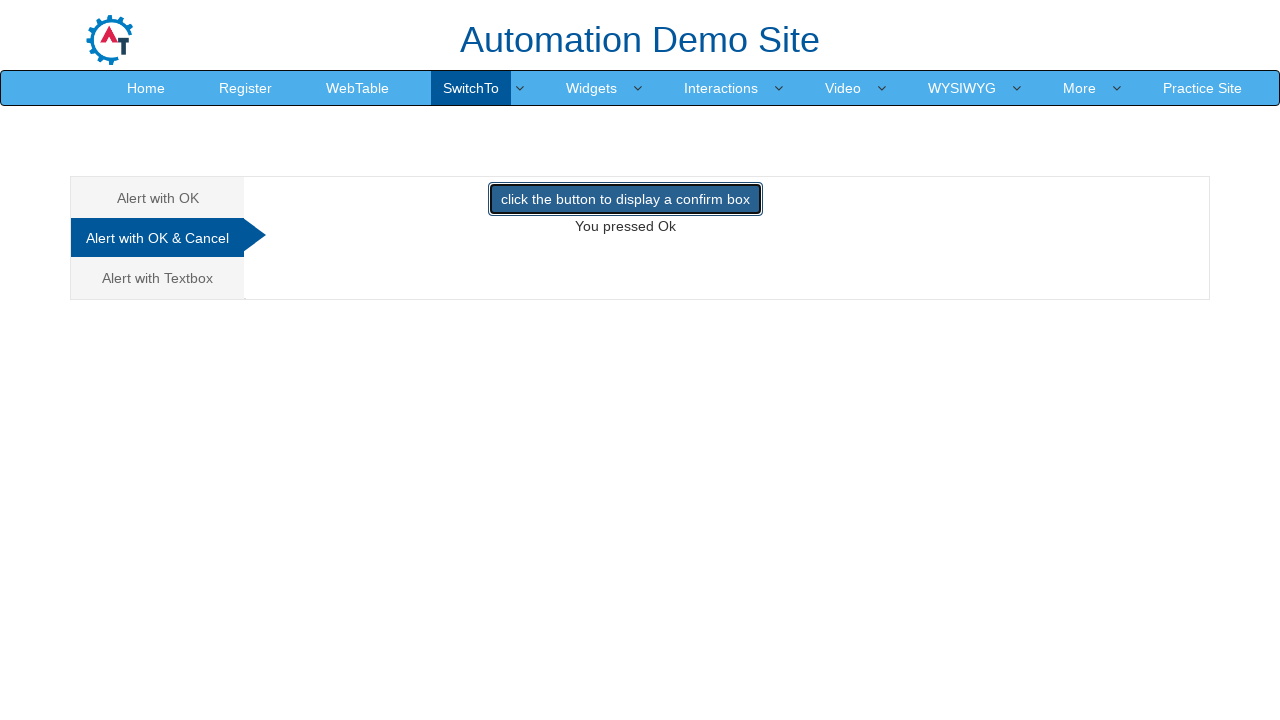

Set up handler to dismiss confirmation dialog
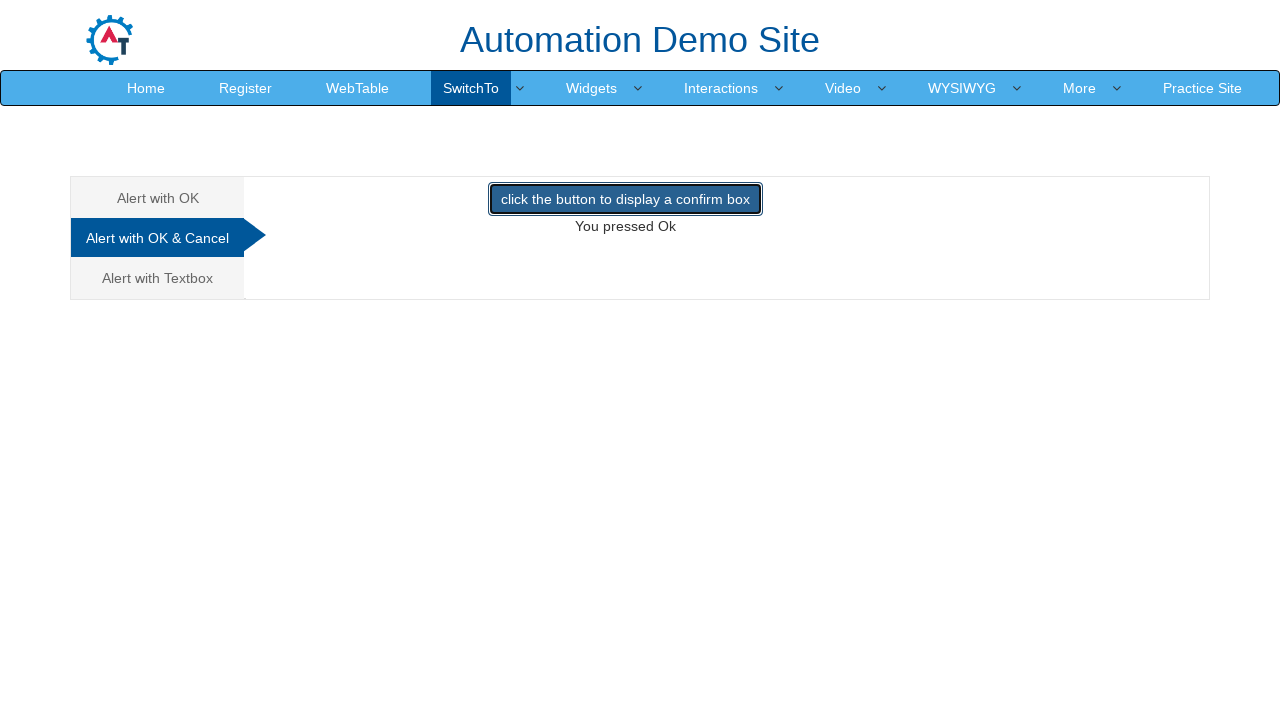

Clicked link to navigate to Alert with Textbox section at (158, 278) on xpath=//a[contains(text(),'Alert with Textbox')]
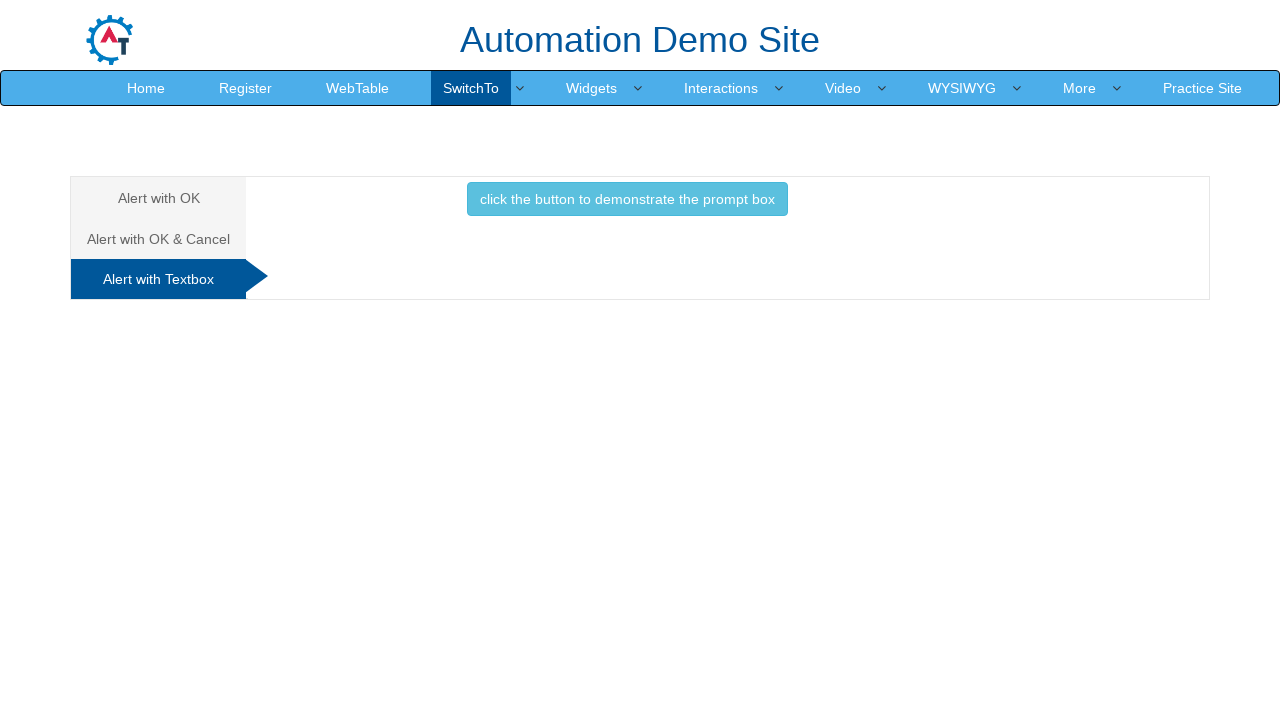

Clicked button to trigger prompt alert with textbox at (627, 199) on xpath=//button[@class='btn btn-info']
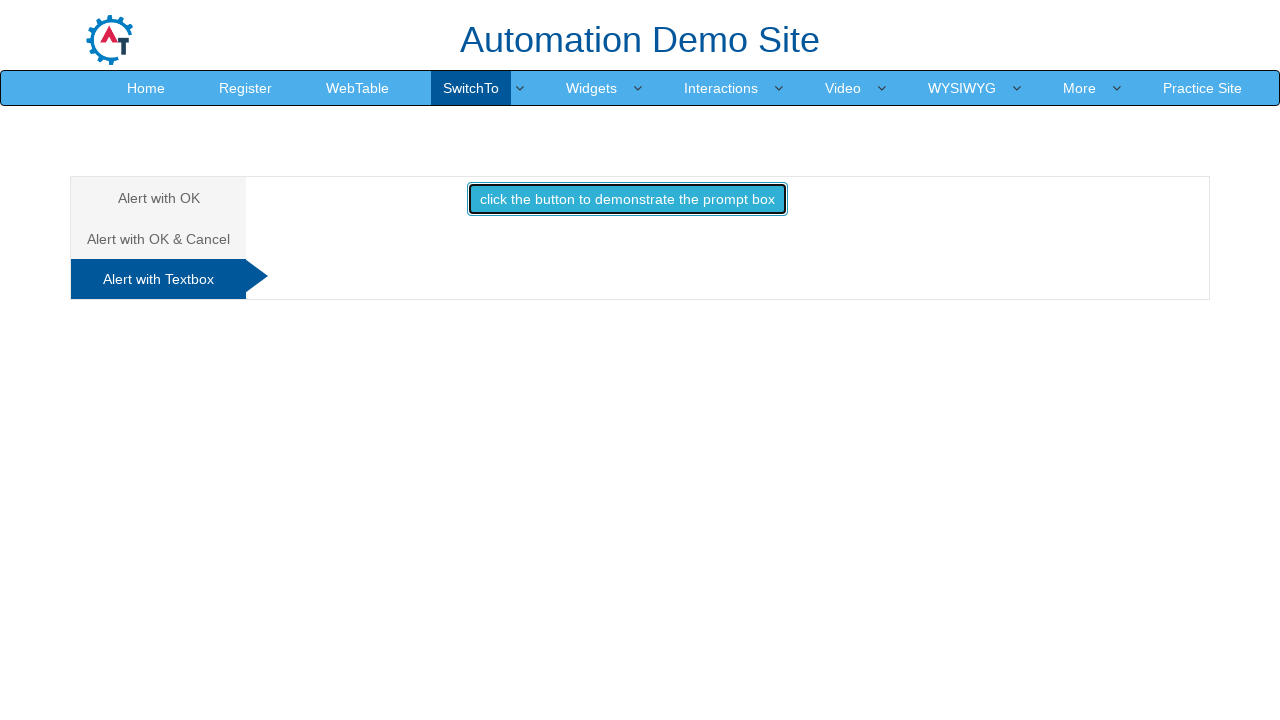

Set up handler to accept prompt alert with text input 'nag'
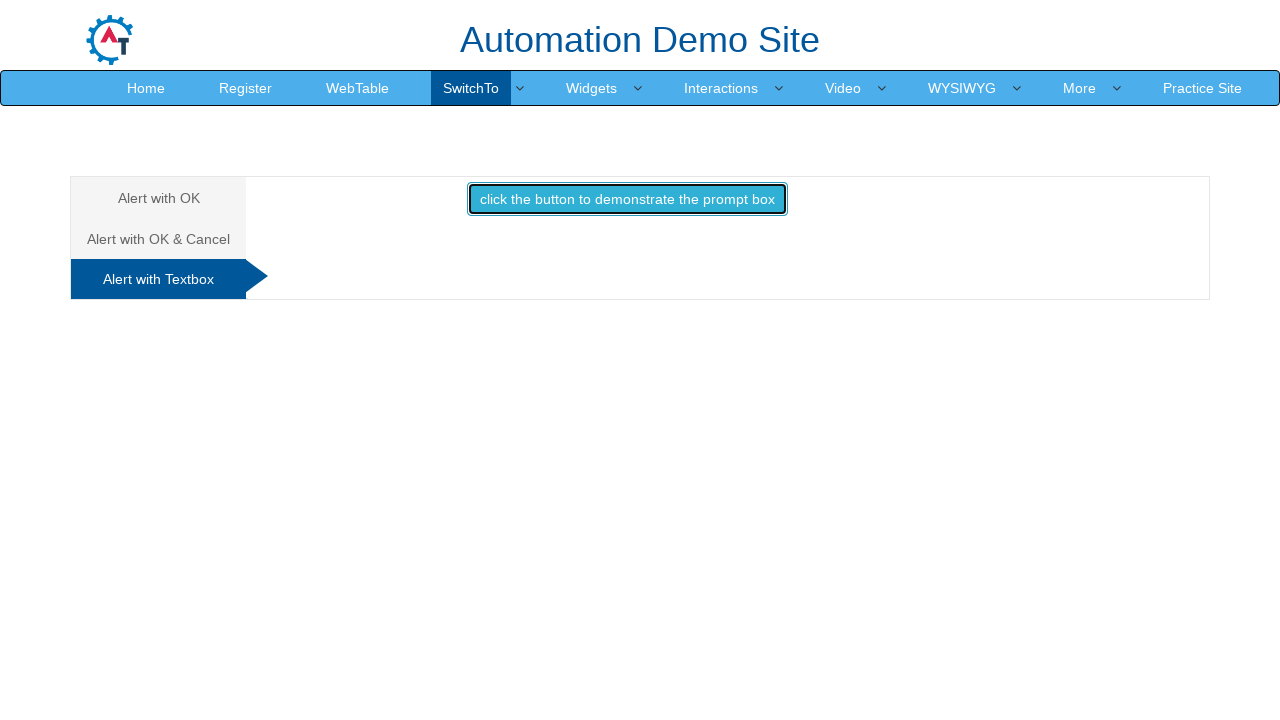

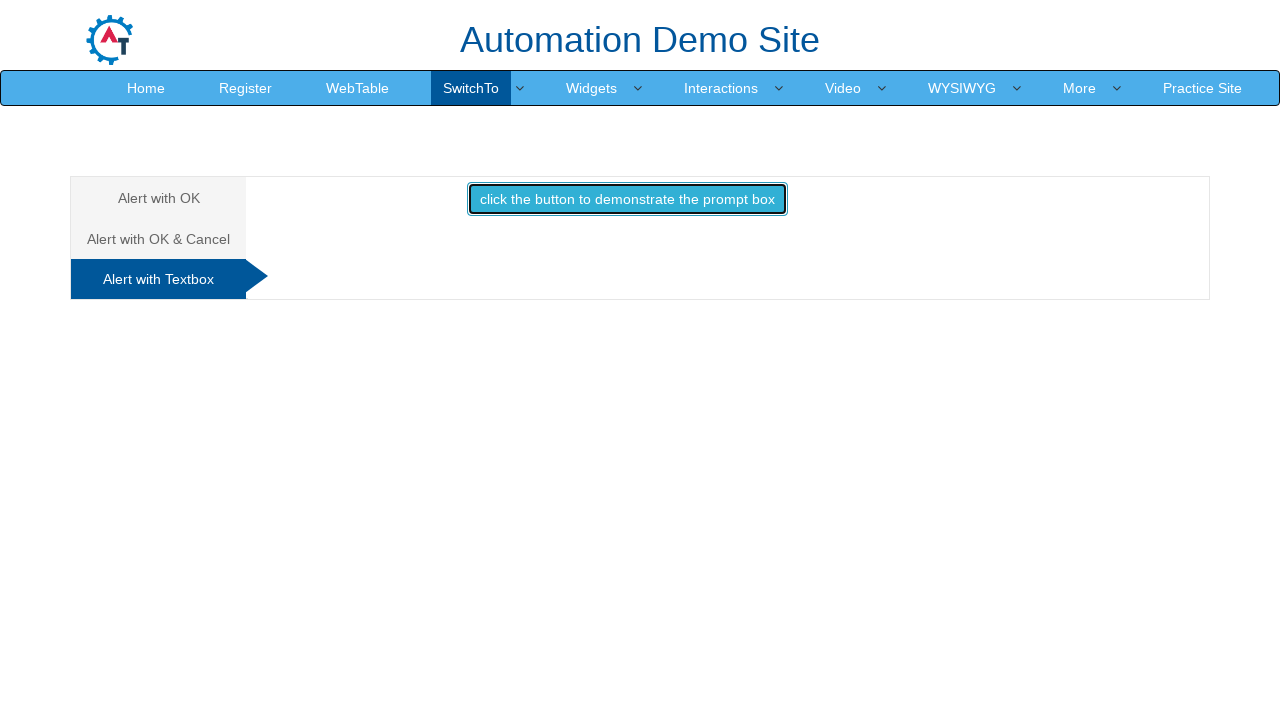